Tests alert dialog handling by clicking a button that triggers an alert and then dismissing it

Starting URL: http://testautomationpractice.blogspot.com/

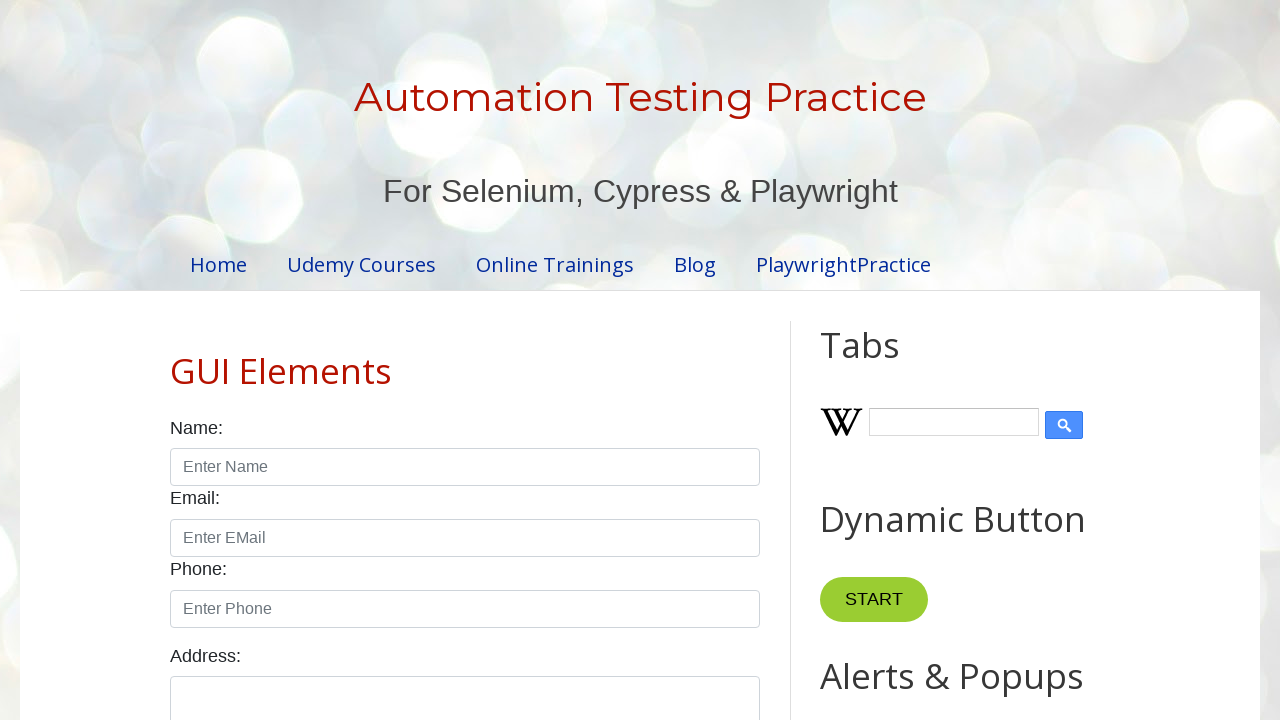

Clicked button that triggers alert dialog at (888, 361) on xpath=//*[@id='HTML9']/div[1]/button
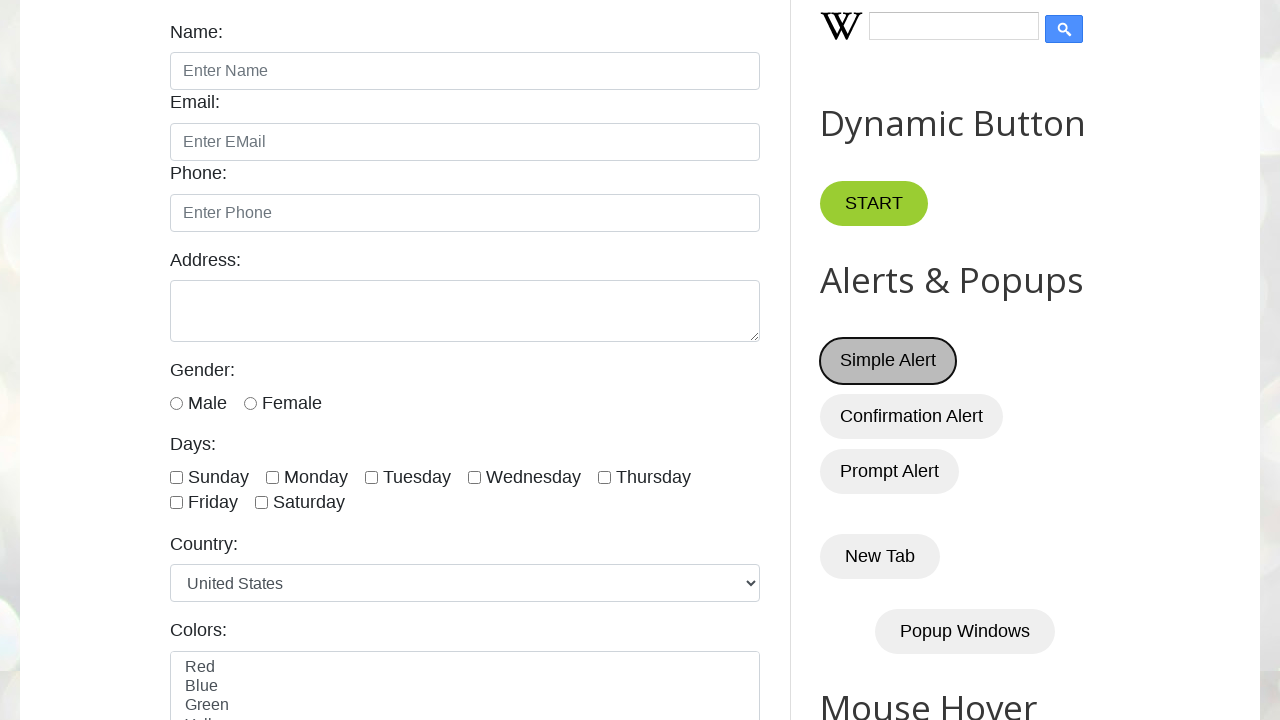

Set up dialog handler to dismiss alerts
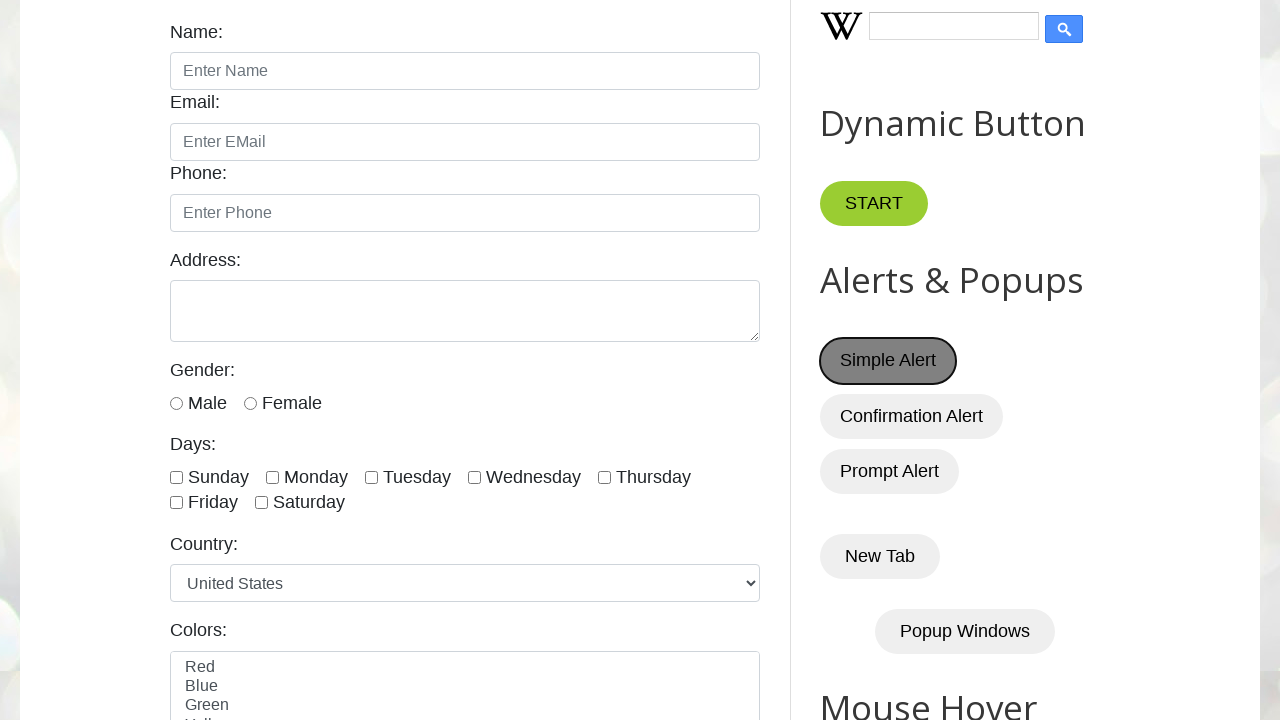

Waited for page to stabilize after alert dismissal
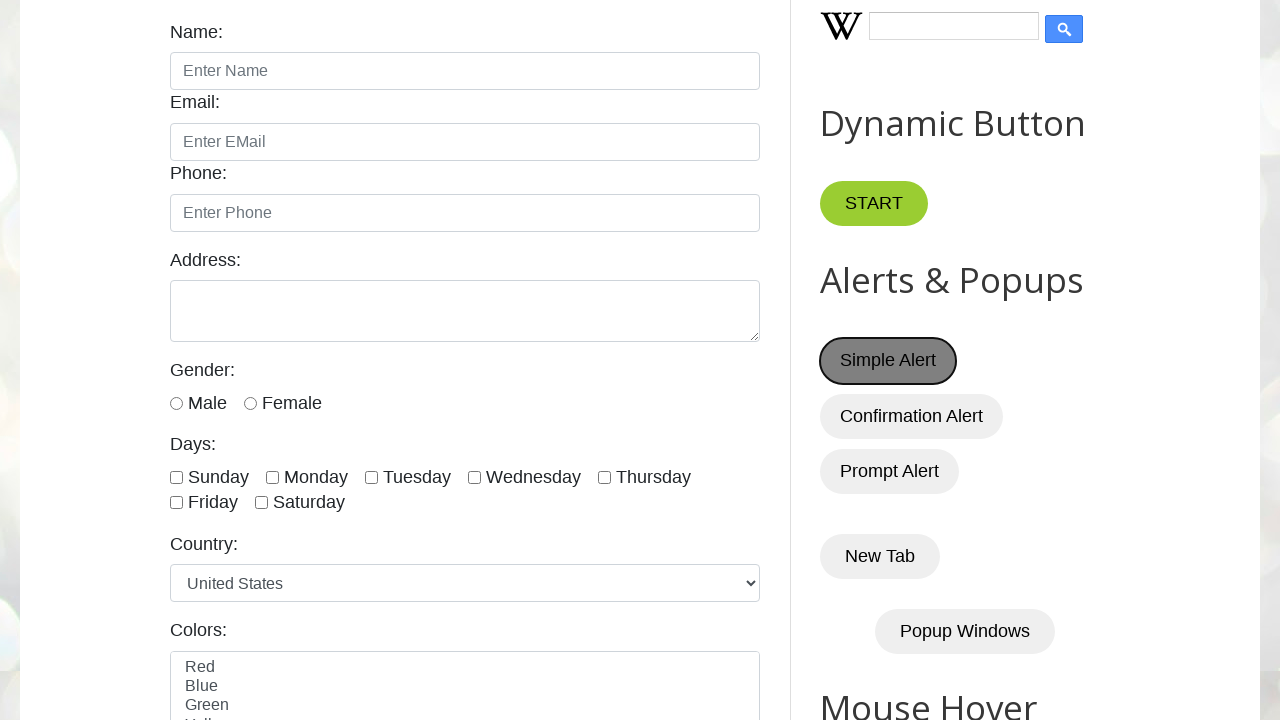

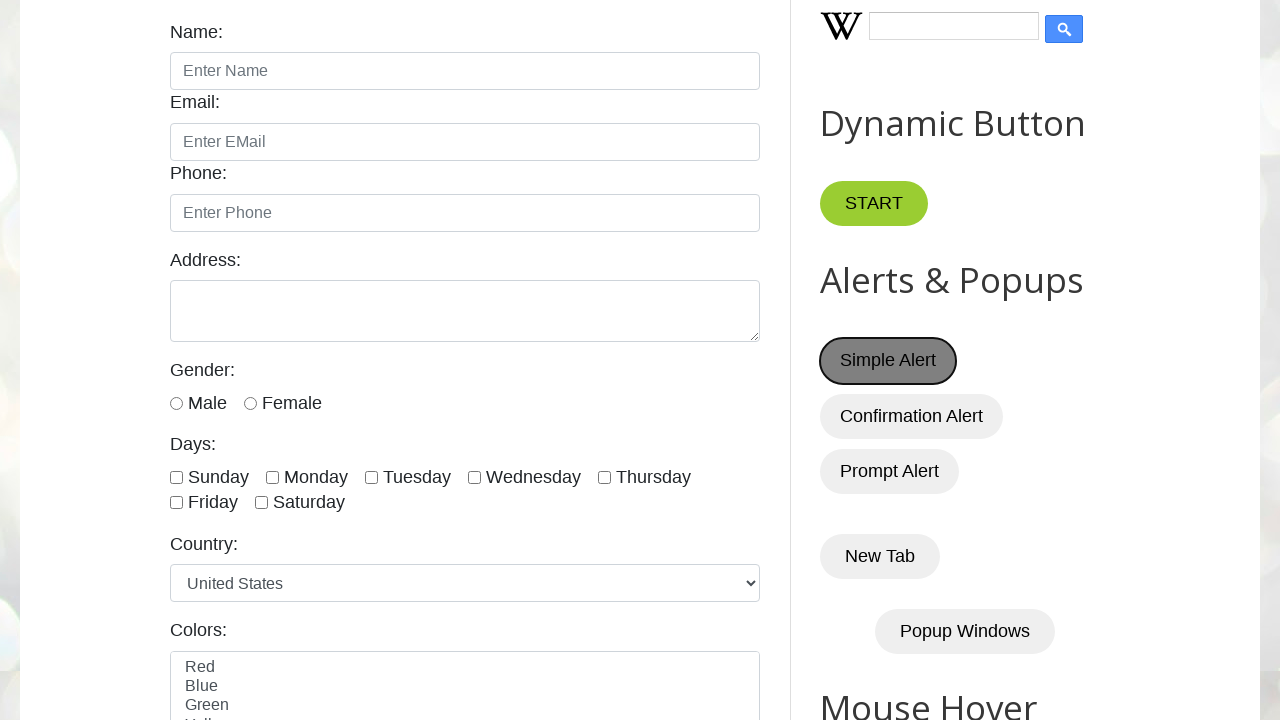